Tests mouse hover functionality by hovering over a button to reveal menu options and clicking one of them

Starting URL: https://rahulshettyacademy.com/AutomationPractice/

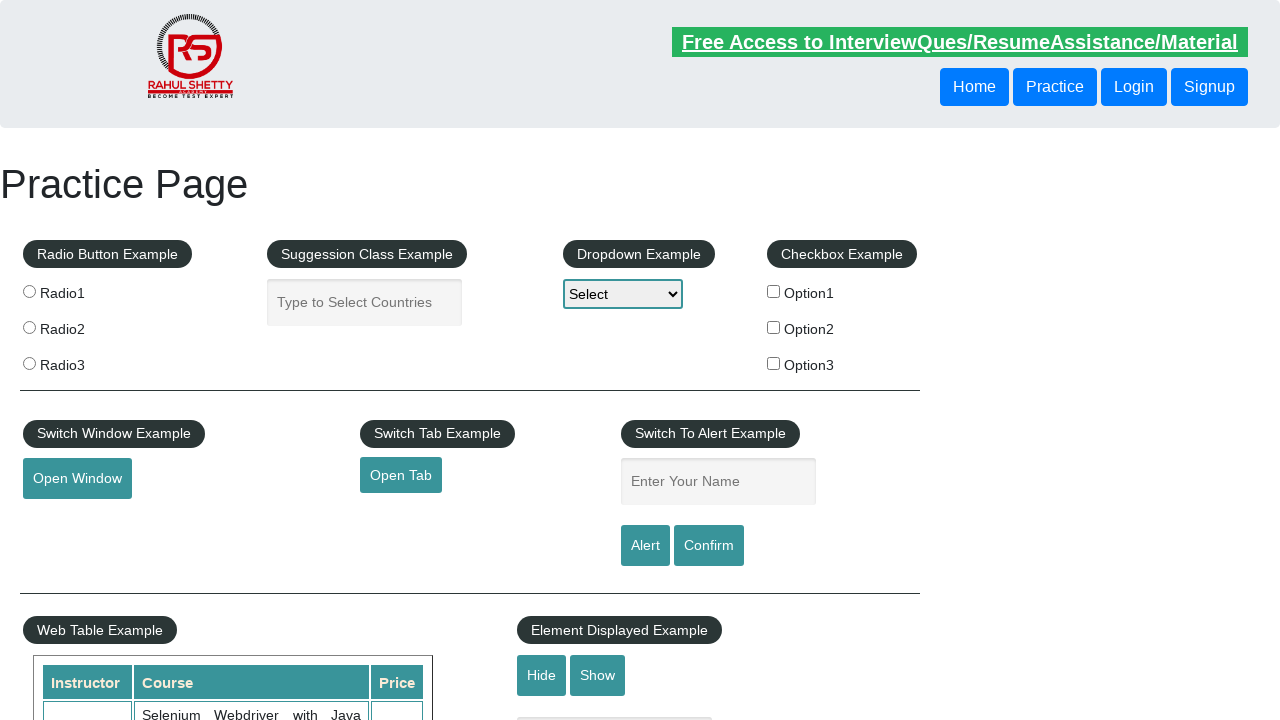

Scrolled page down 600px to reveal mouse hover button
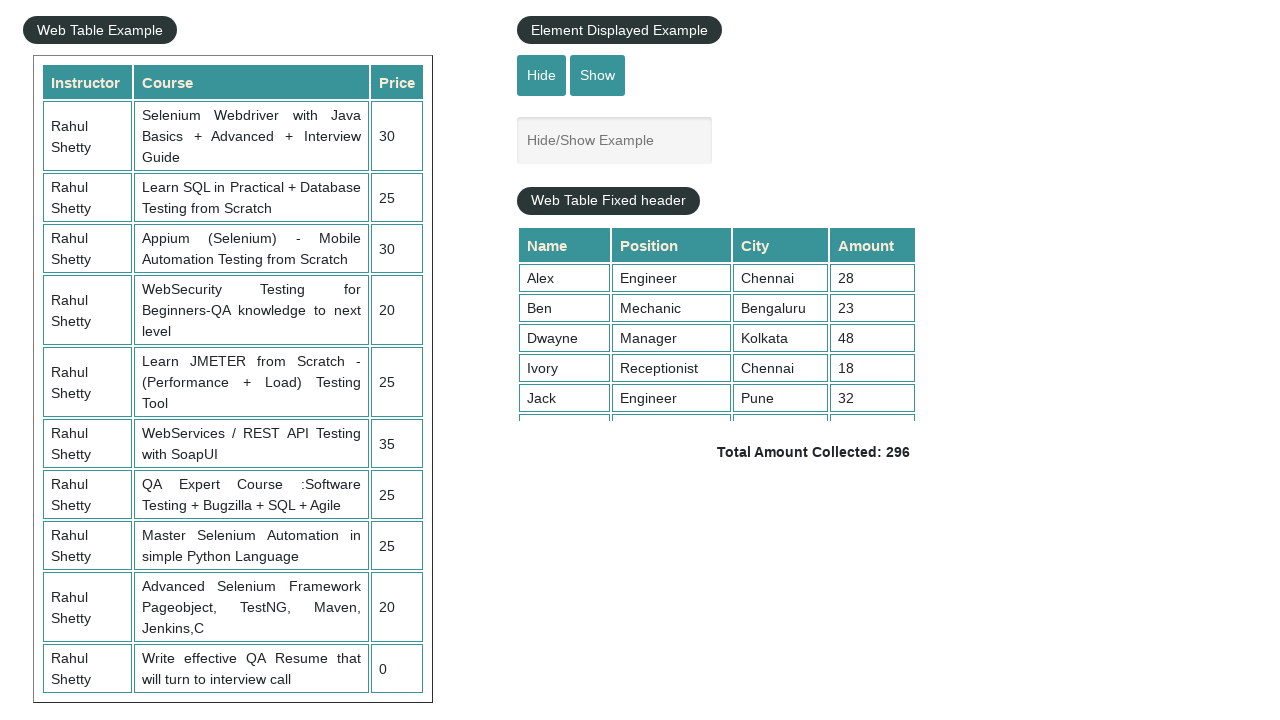

Hovered over mouse hover button to reveal menu options at (83, 361) on button#mousehover
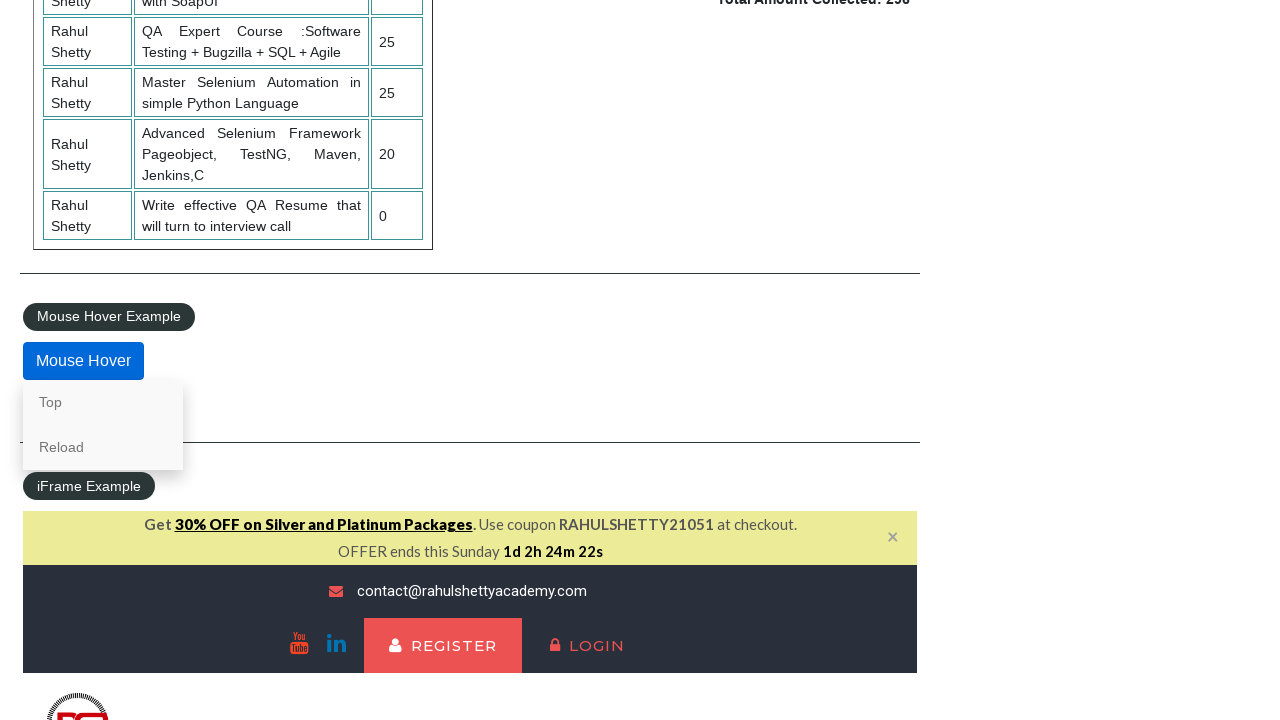

Clicked 'Top' link from the revealed hover menu at (103, 402) on a[href='#top']
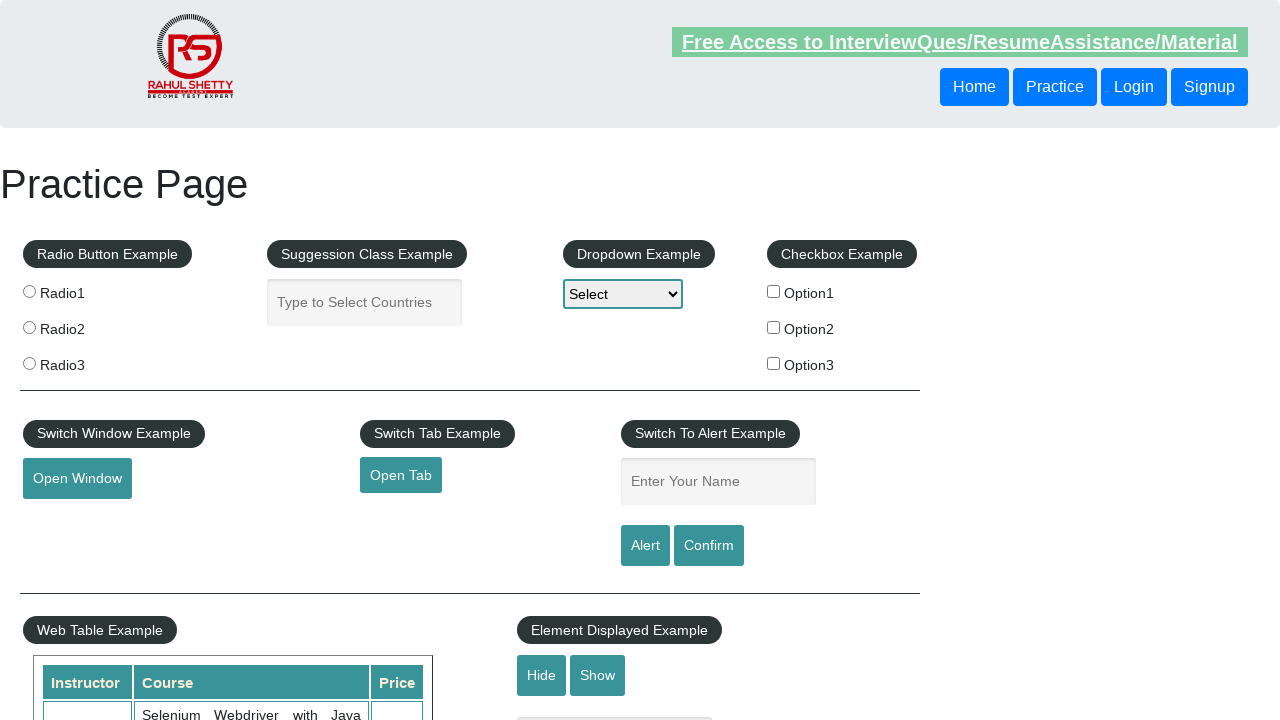

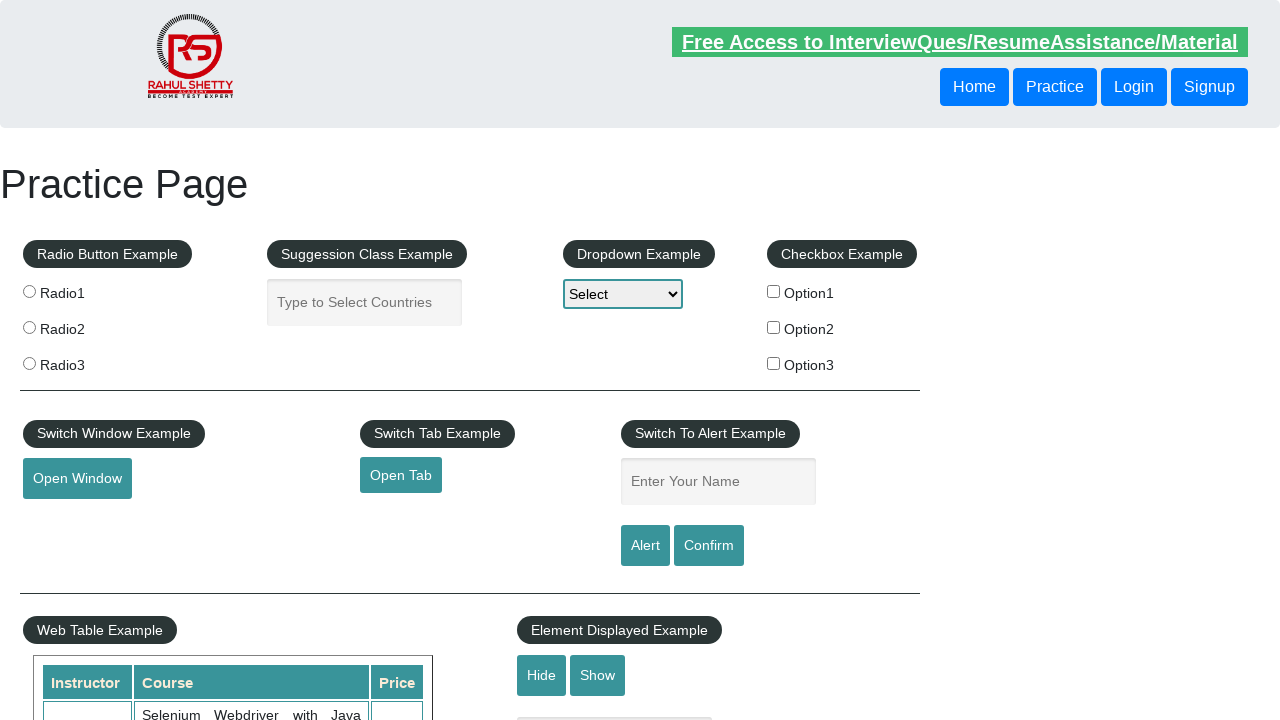